Tests editing a todo item by double-clicking it, changing the text, and pressing Enter

Starting URL: https://demo.playwright.dev/todomvc

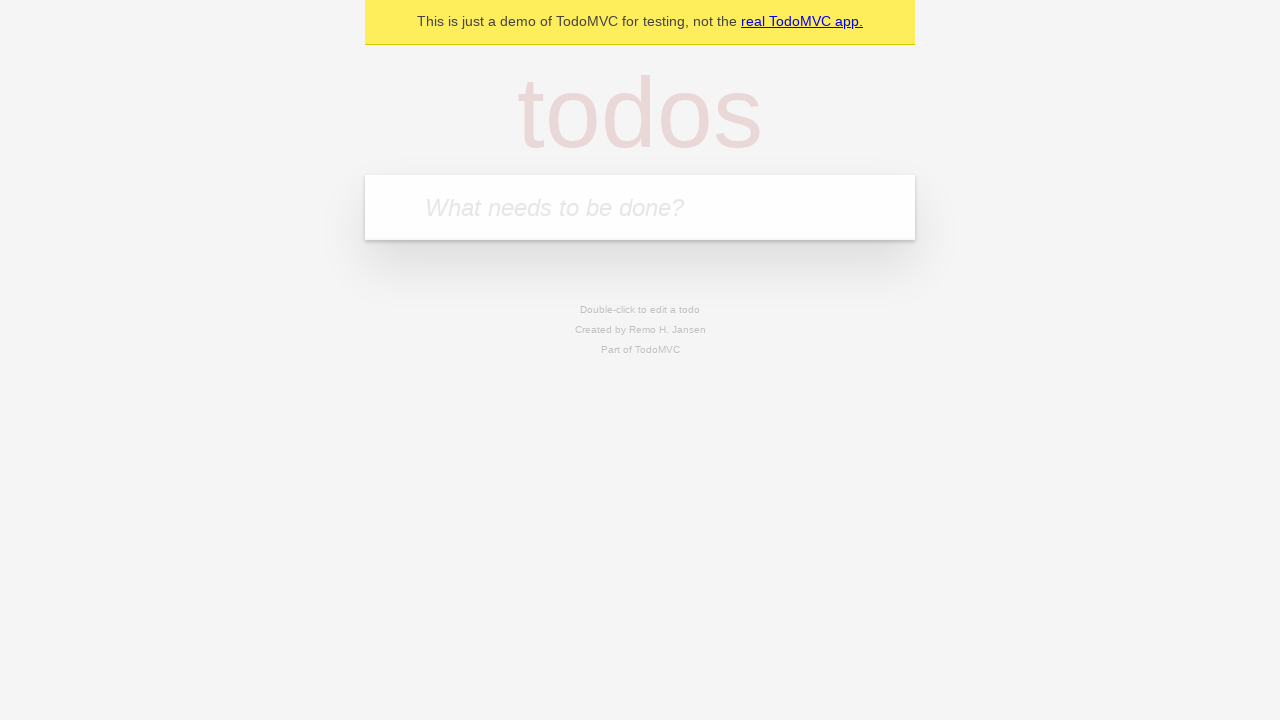

Filled todo input with 'buy some cheese' on internal:attr=[placeholder="What needs to be done?"i]
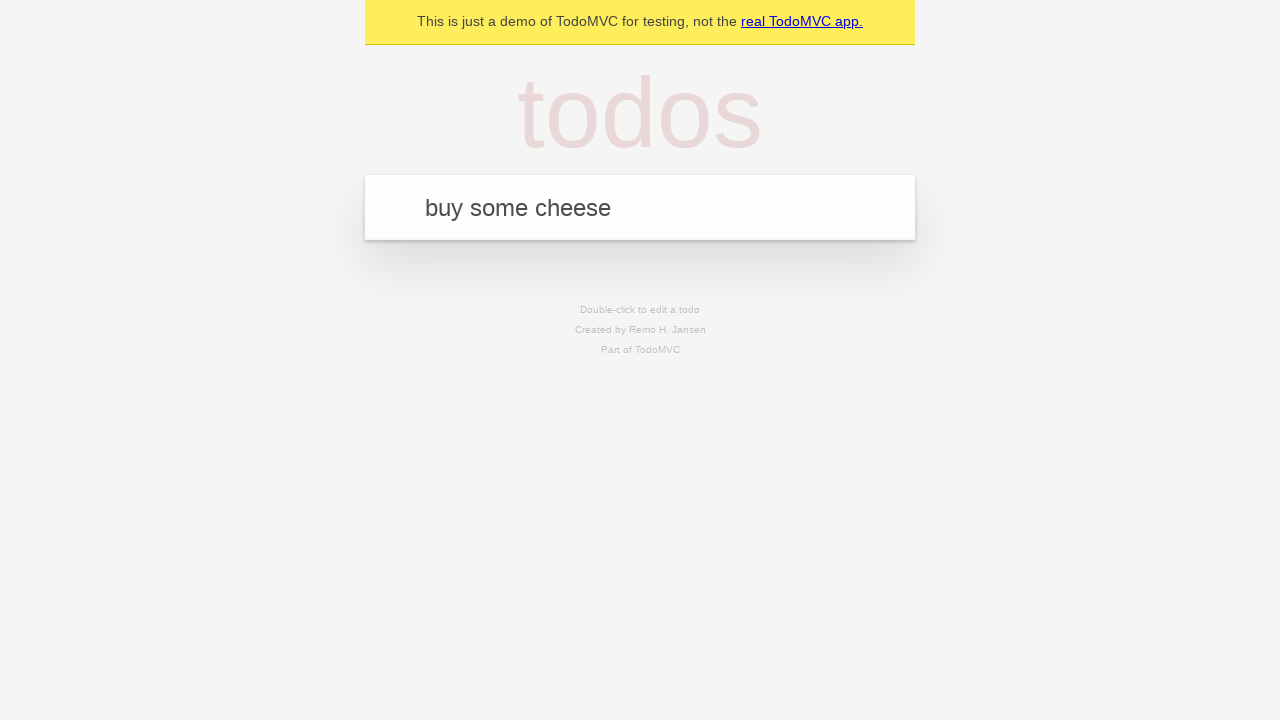

Pressed Enter to create first todo item on internal:attr=[placeholder="What needs to be done?"i]
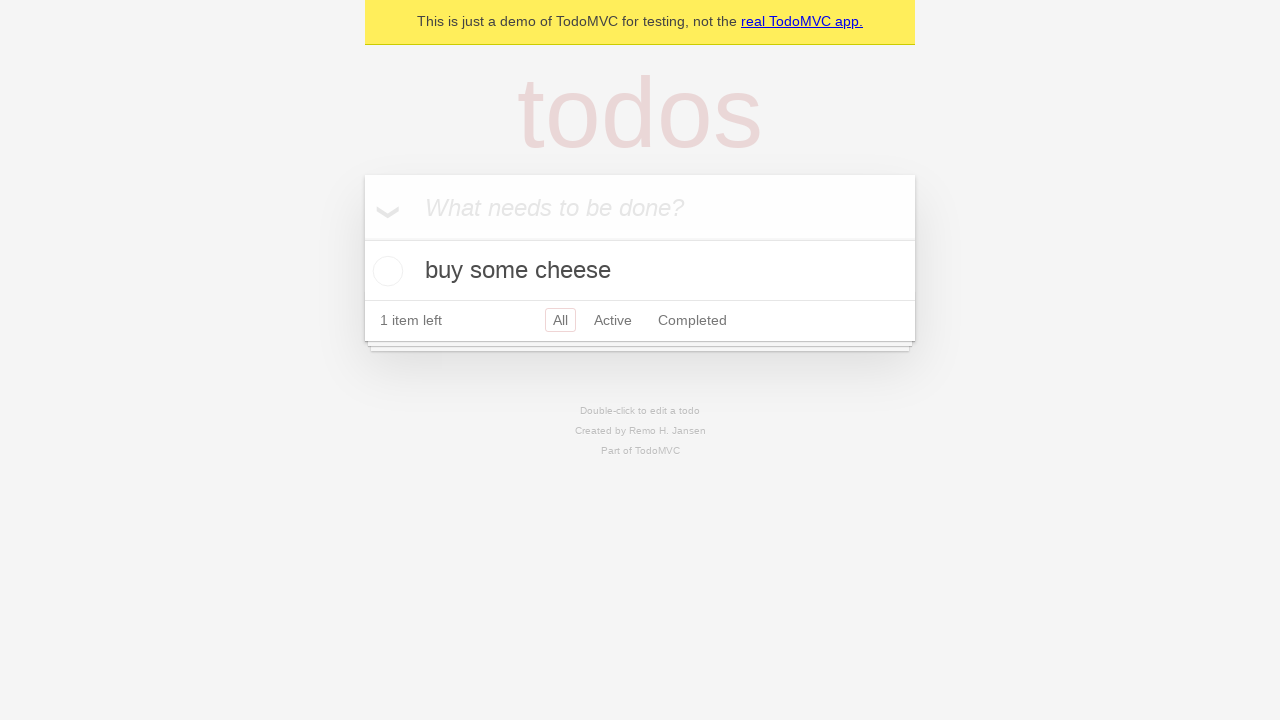

Filled todo input with 'feed the cat' on internal:attr=[placeholder="What needs to be done?"i]
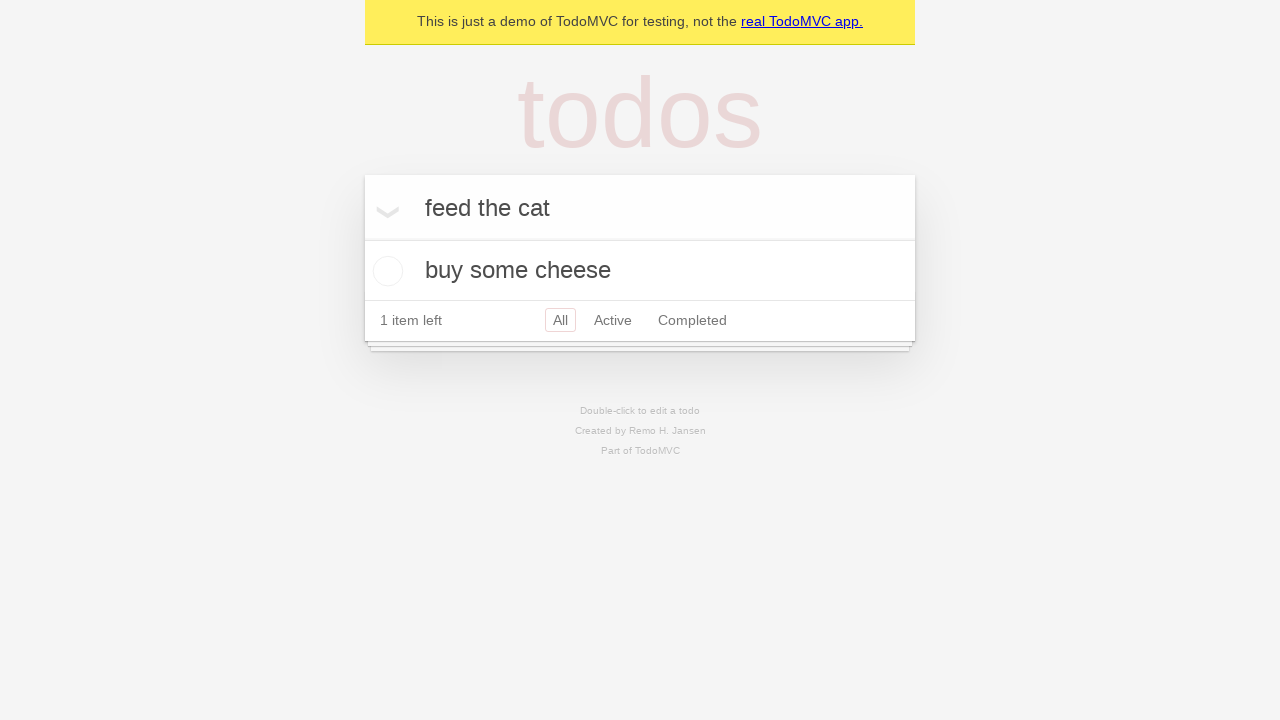

Pressed Enter to create second todo item on internal:attr=[placeholder="What needs to be done?"i]
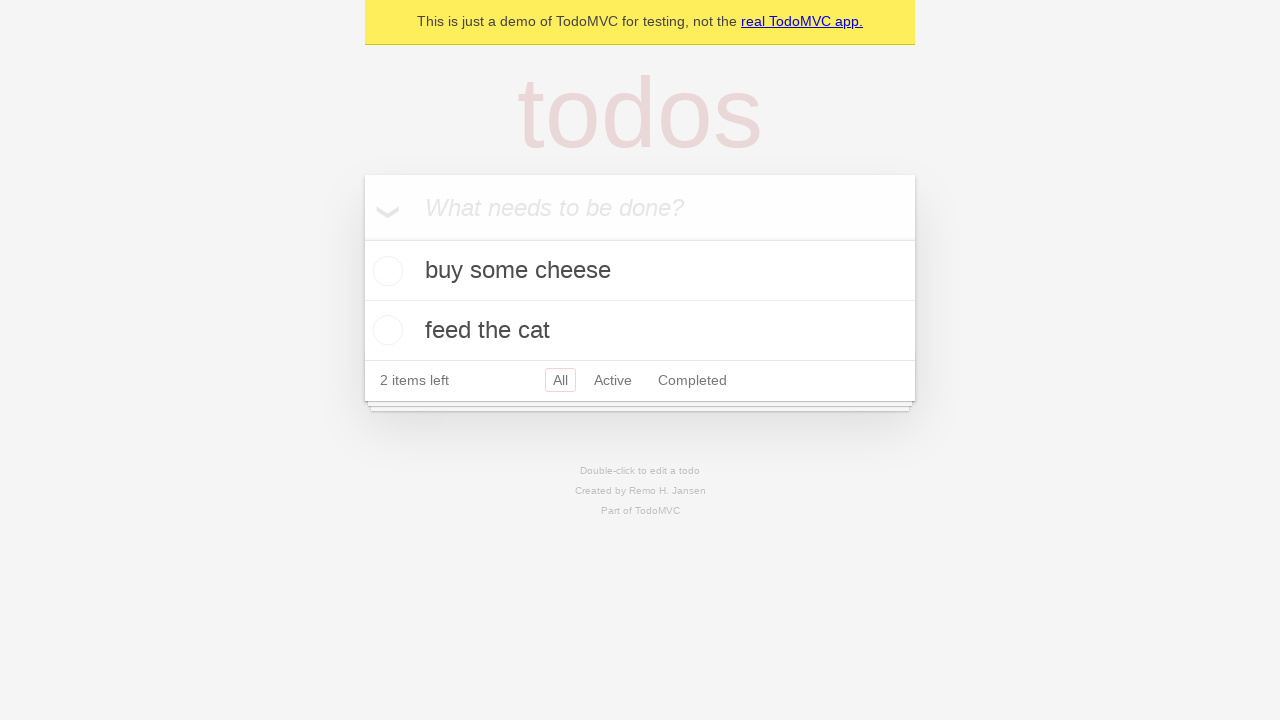

Filled todo input with 'book a doctors appointment' on internal:attr=[placeholder="What needs to be done?"i]
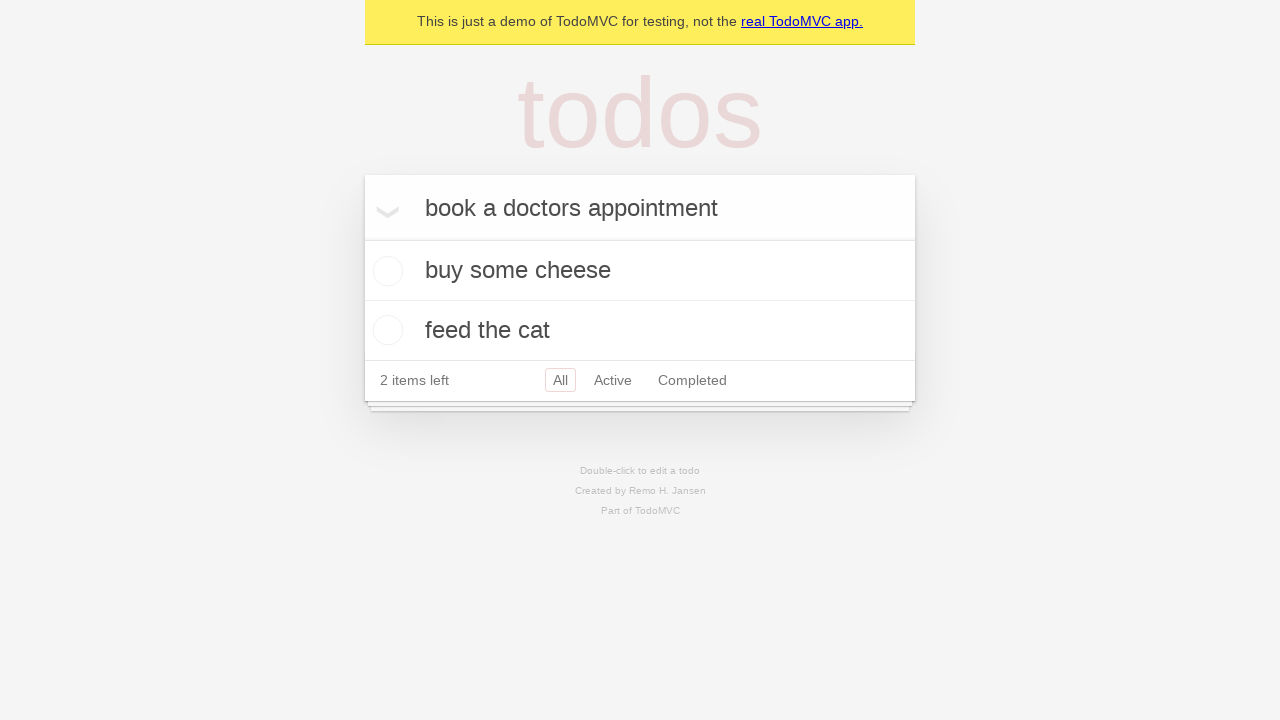

Pressed Enter to create third todo item on internal:attr=[placeholder="What needs to be done?"i]
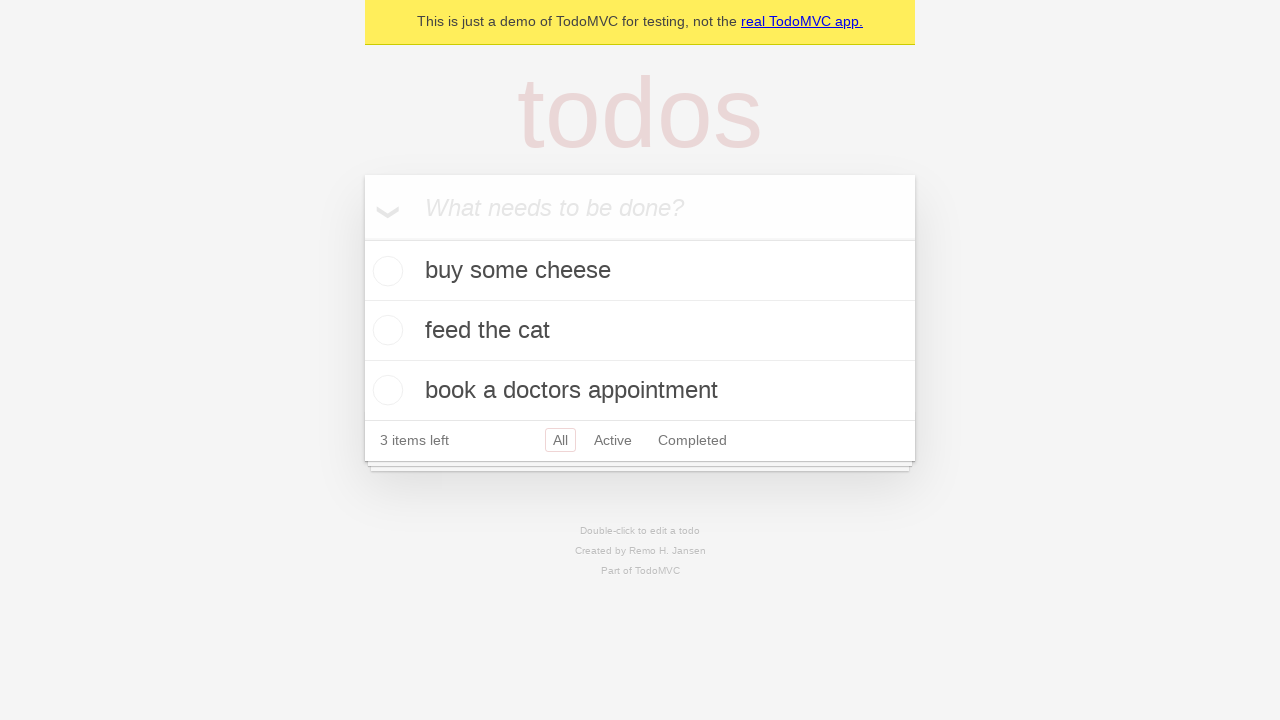

Double-clicked second todo item to enter edit mode at (640, 331) on internal:testid=[data-testid="todo-item"s] >> nth=1
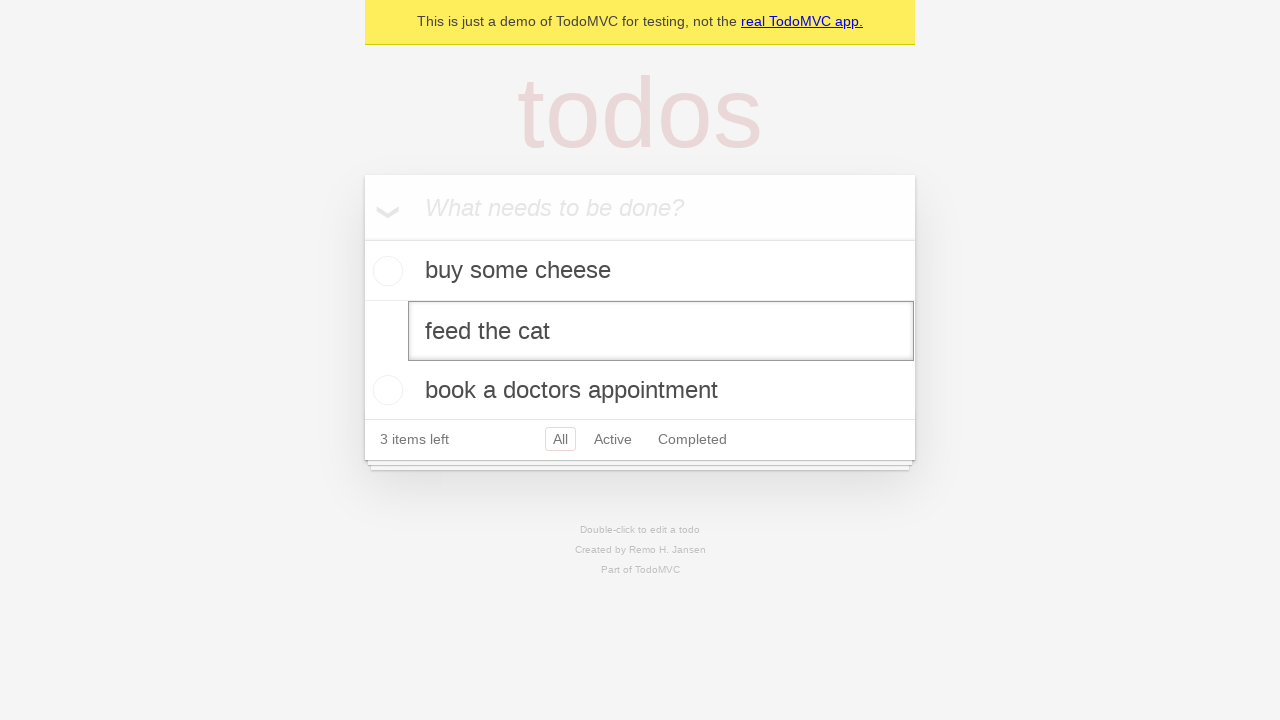

Changed todo text to 'buy some sausages' on internal:testid=[data-testid="todo-item"s] >> nth=1 >> internal:role=textbox[nam
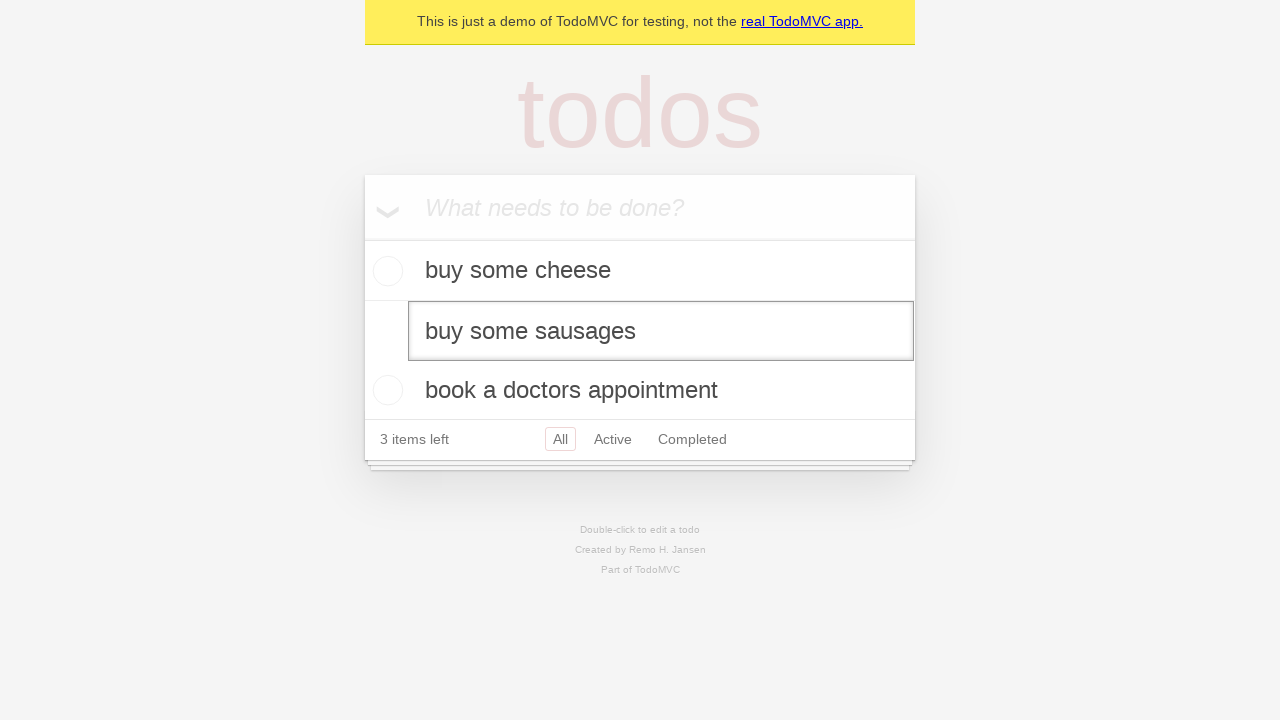

Pressed Enter to confirm todo item edit on internal:testid=[data-testid="todo-item"s] >> nth=1 >> internal:role=textbox[nam
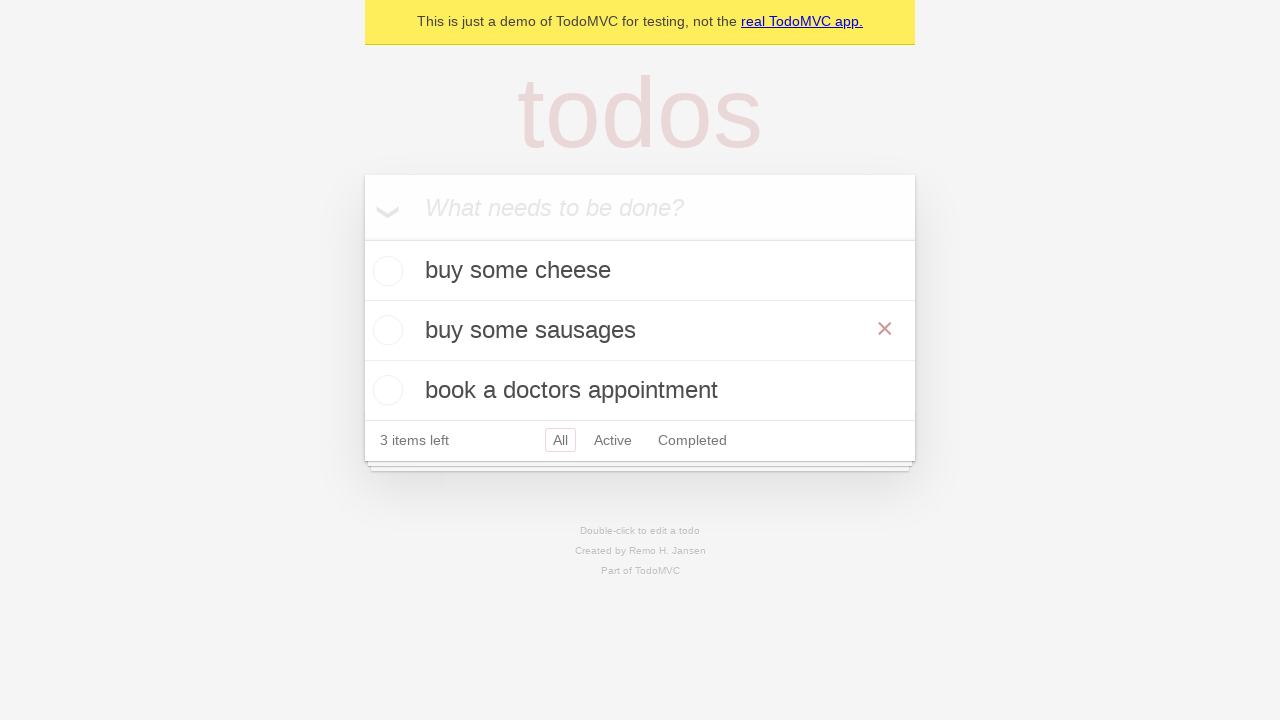

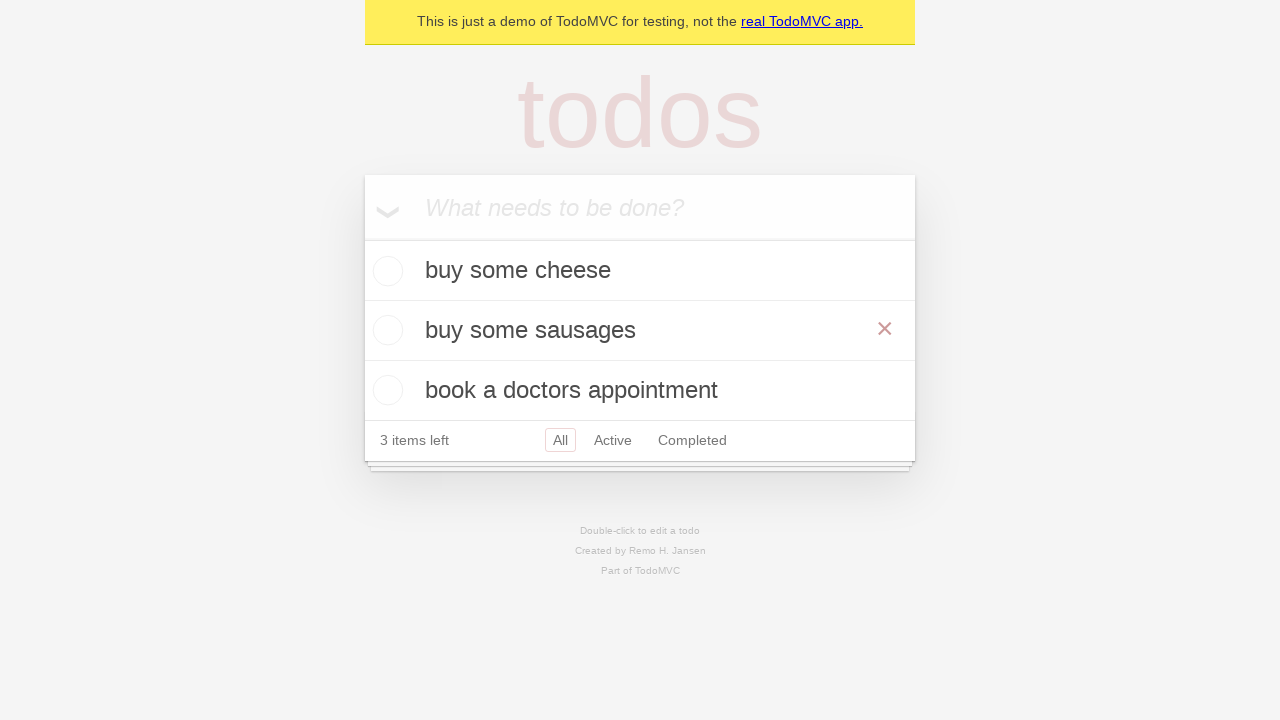